Tests the autocomplete widget by typing a character in the search field, waiting for autocomplete suggestions to appear, selecting a random option from the list, and verifying the selected value appears in the input field.

Starting URL: https://seleniumui.moderntester.pl/autocomplete.php

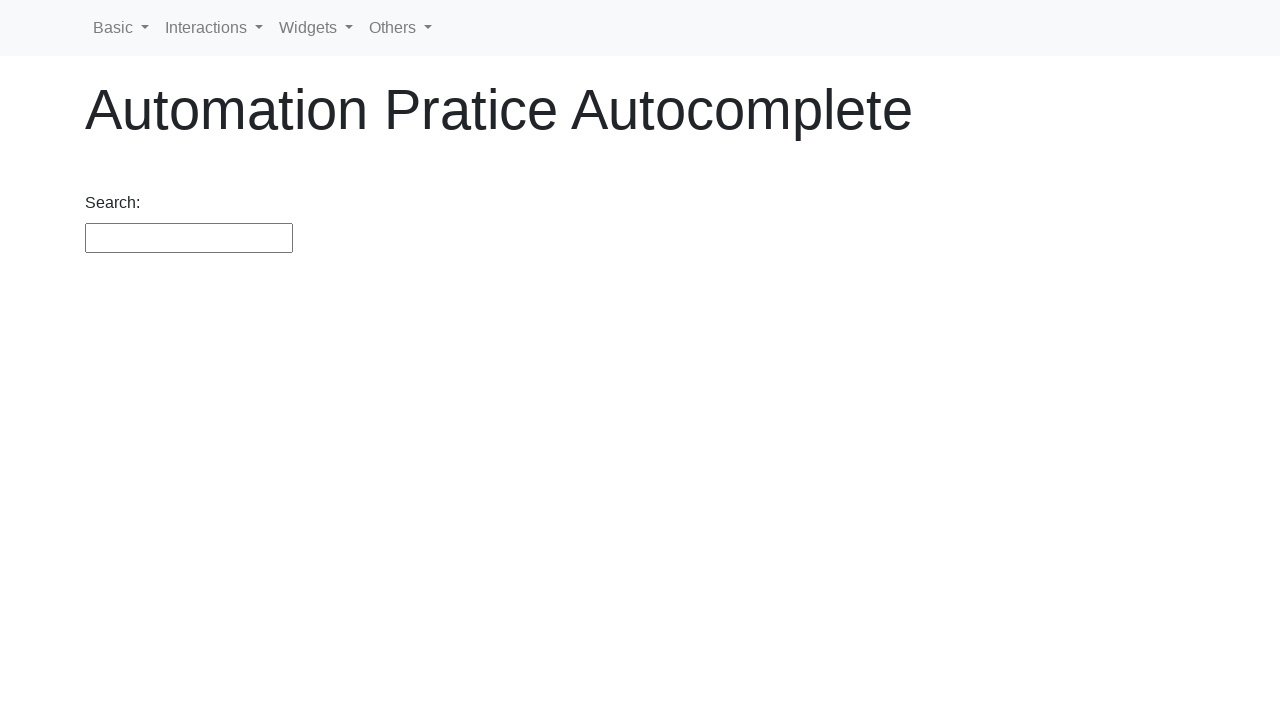

Typed 'a' in the search field to trigger autocomplete on #search
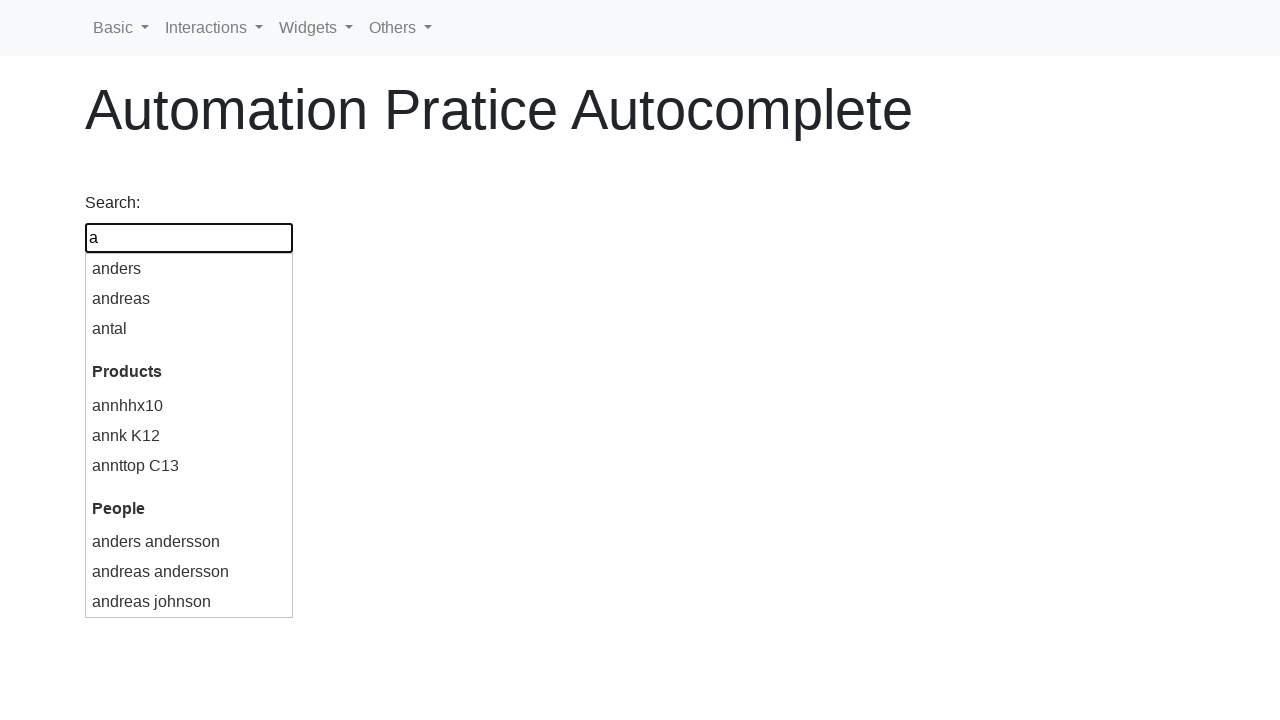

Autocomplete dropdown appeared with suggestions
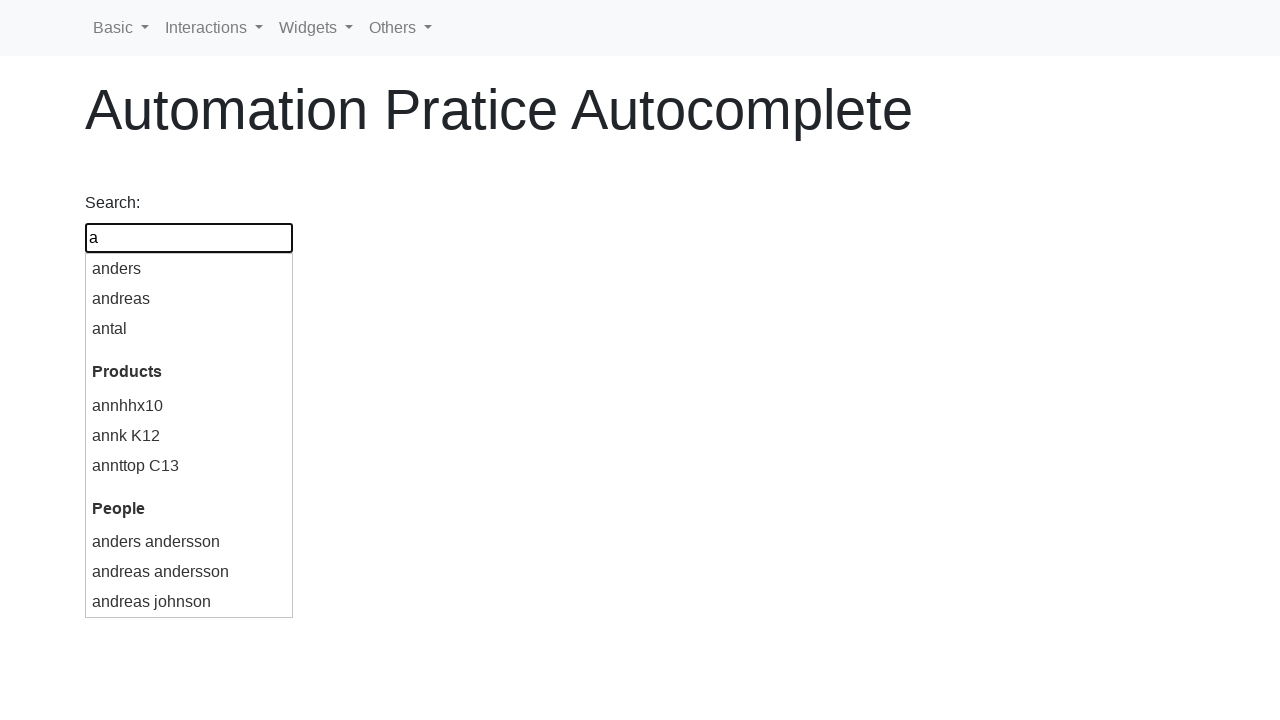

Retrieved all autocomplete options from the dropdown
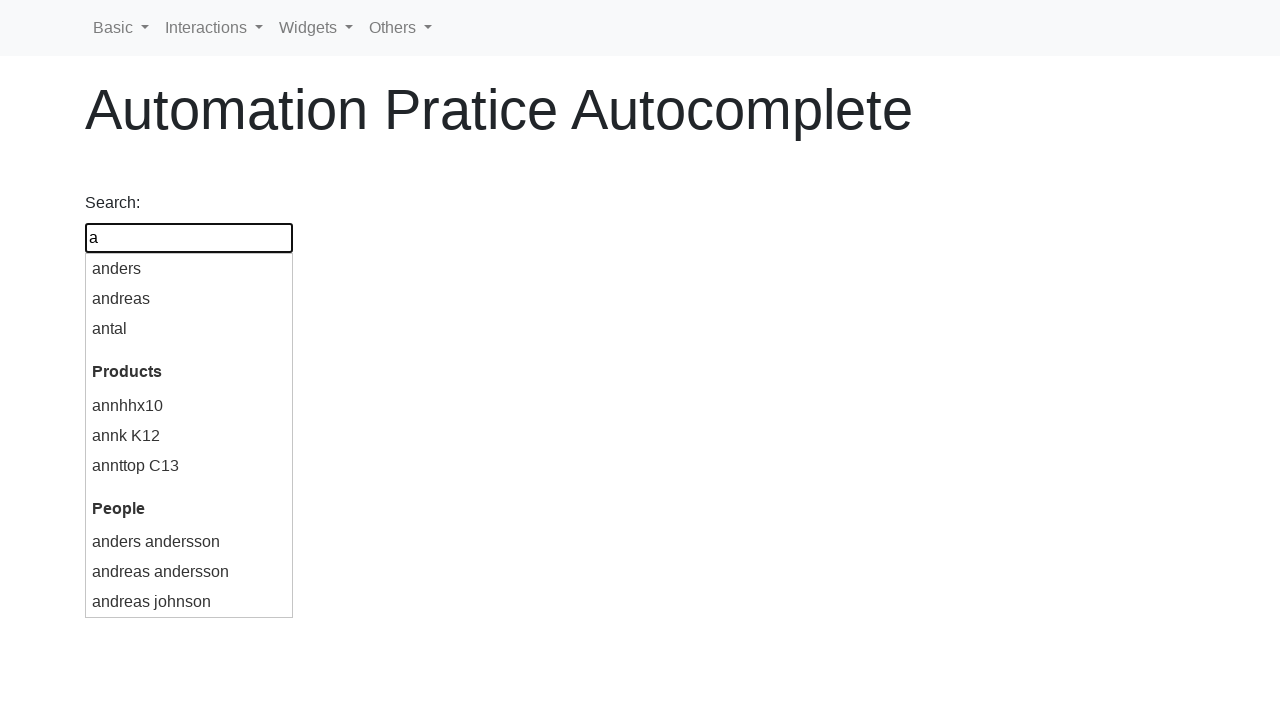

Filtered out category headers to get selectable options
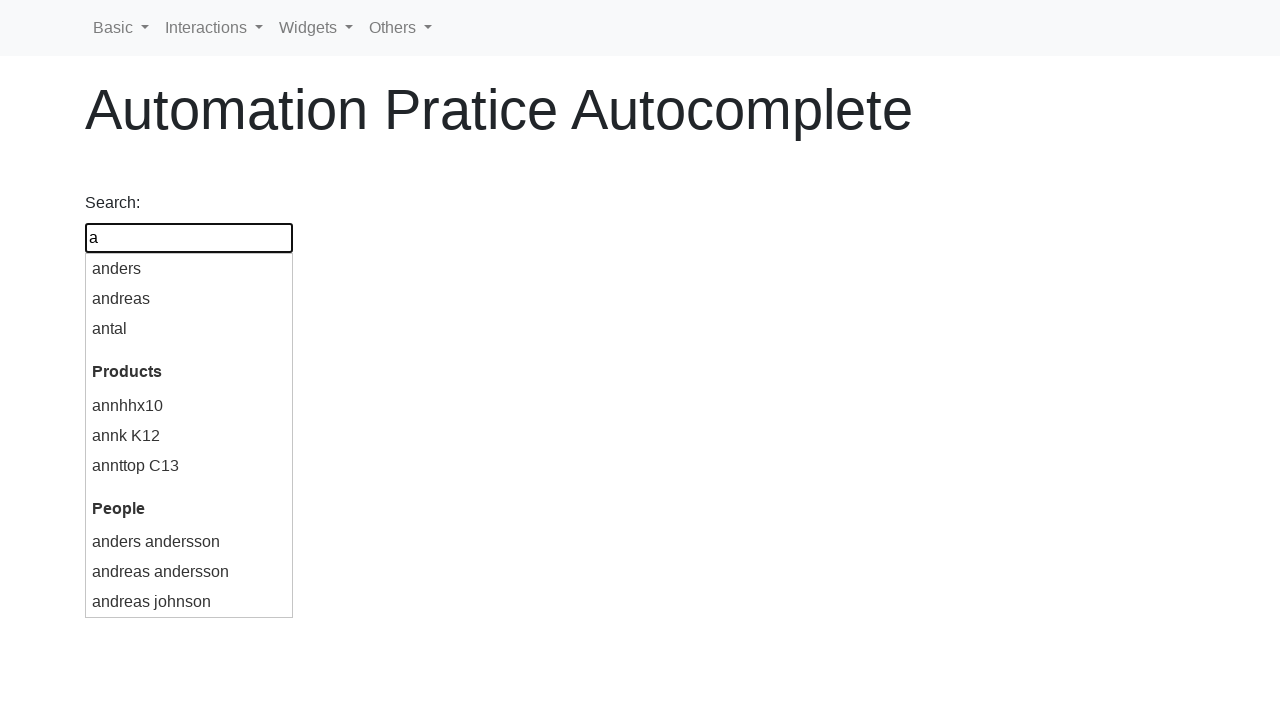

Selected a random option from the filtered autocomplete list
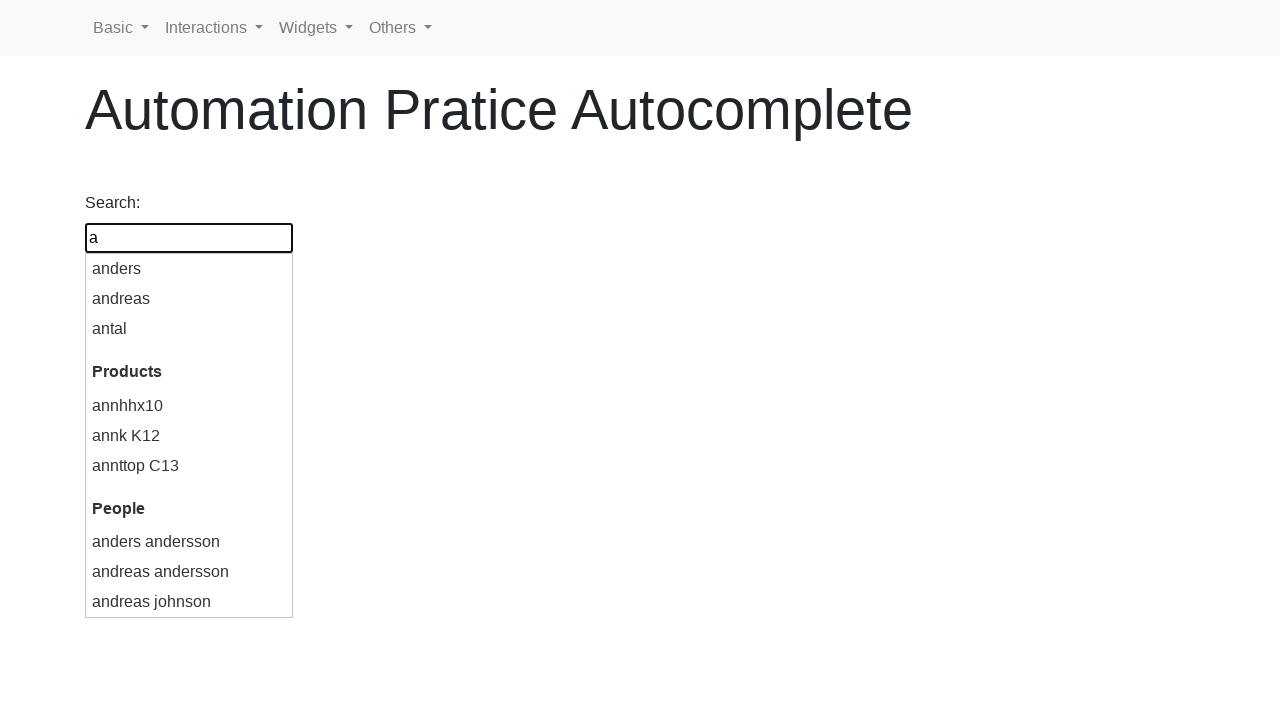

Retrieved text content of selected option: 'andreas andersson'
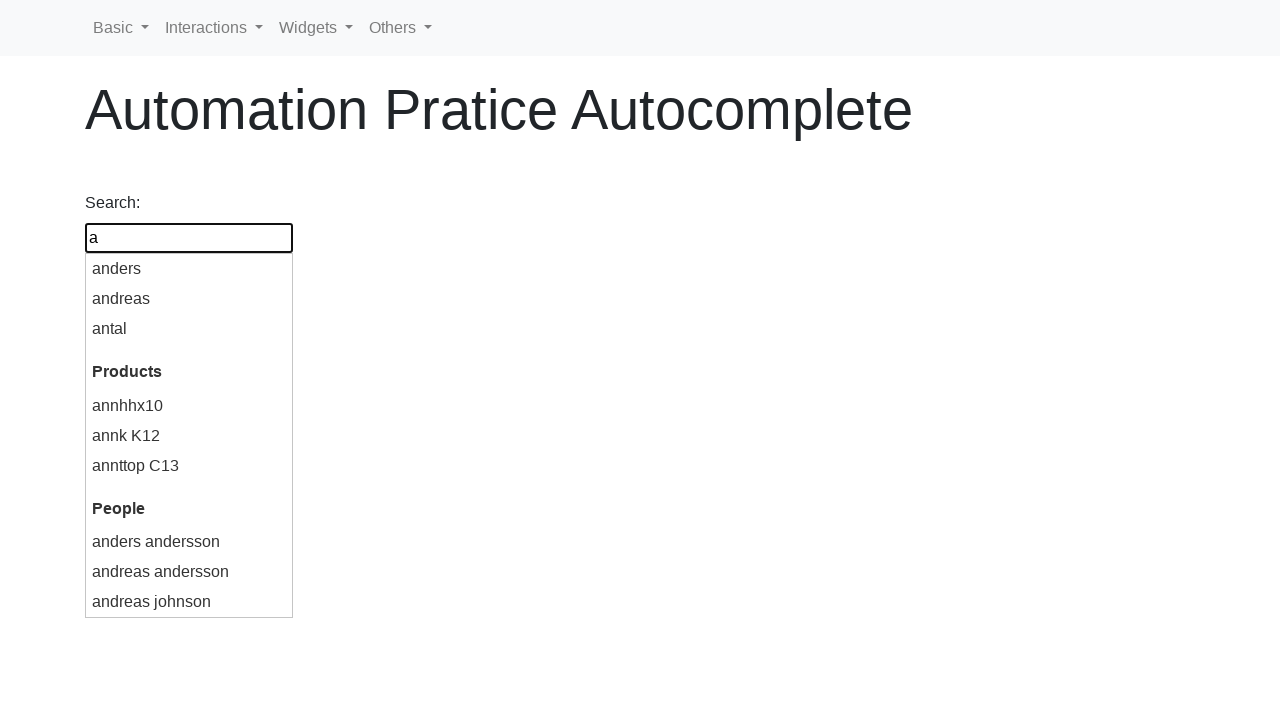

Clicked the selected autocomplete option at (189, 572) on #ui-id-1 li >> nth=9
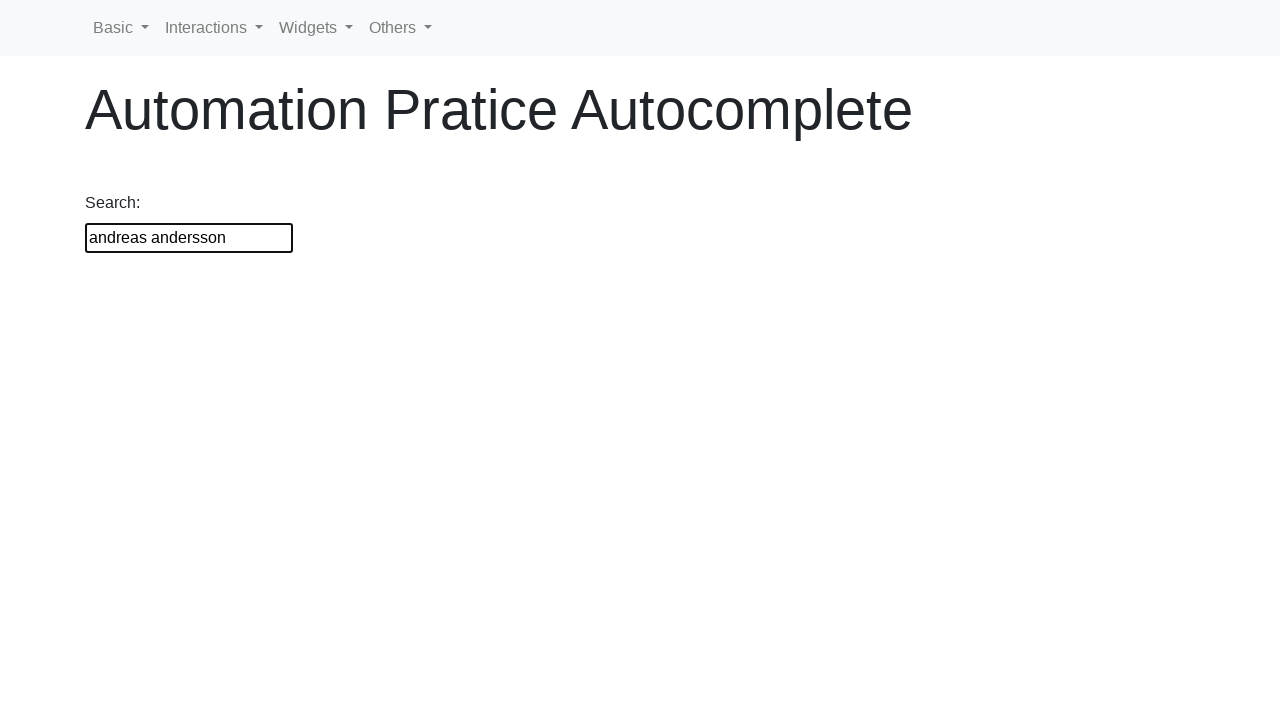

Verified that the search field contains the selected option text: 'andreas andersson'
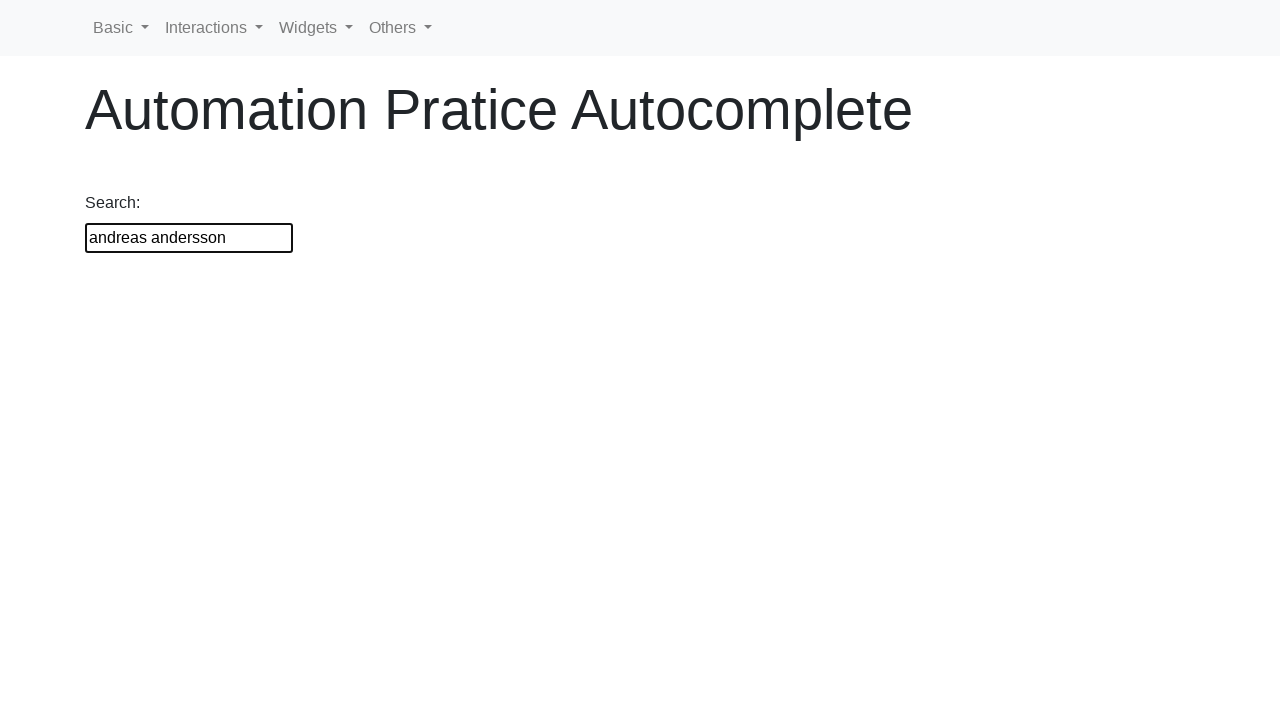

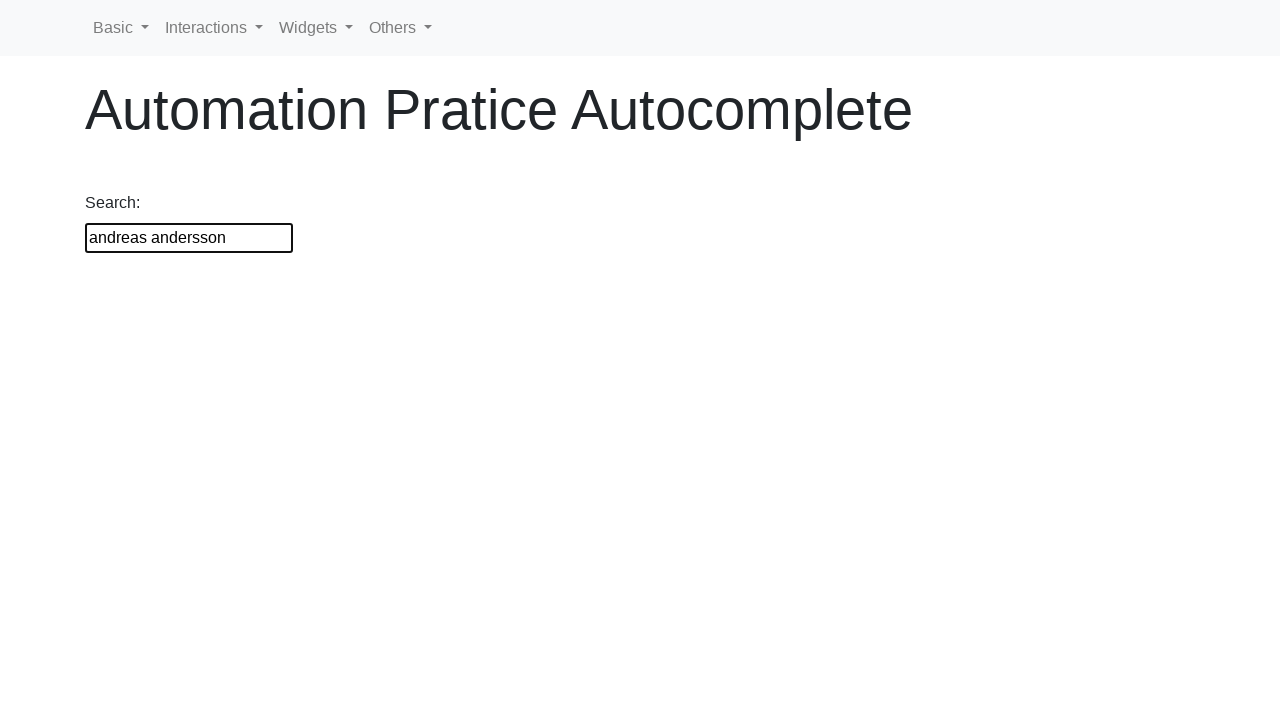